Tests navigation on DemoQA elements page by clicking on a menu item and then clicking a simple link

Starting URL: https://demoqa.com/elements

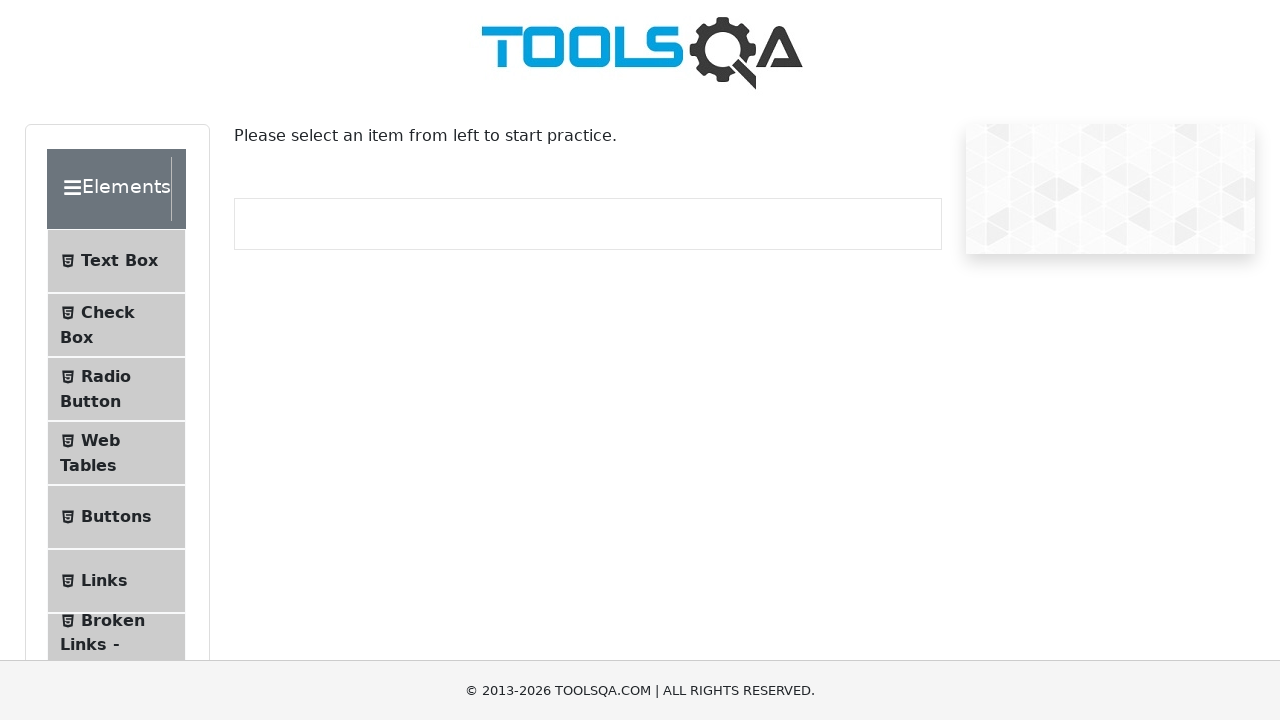

Clicked on Links menu item at (116, 581) on li#item-5
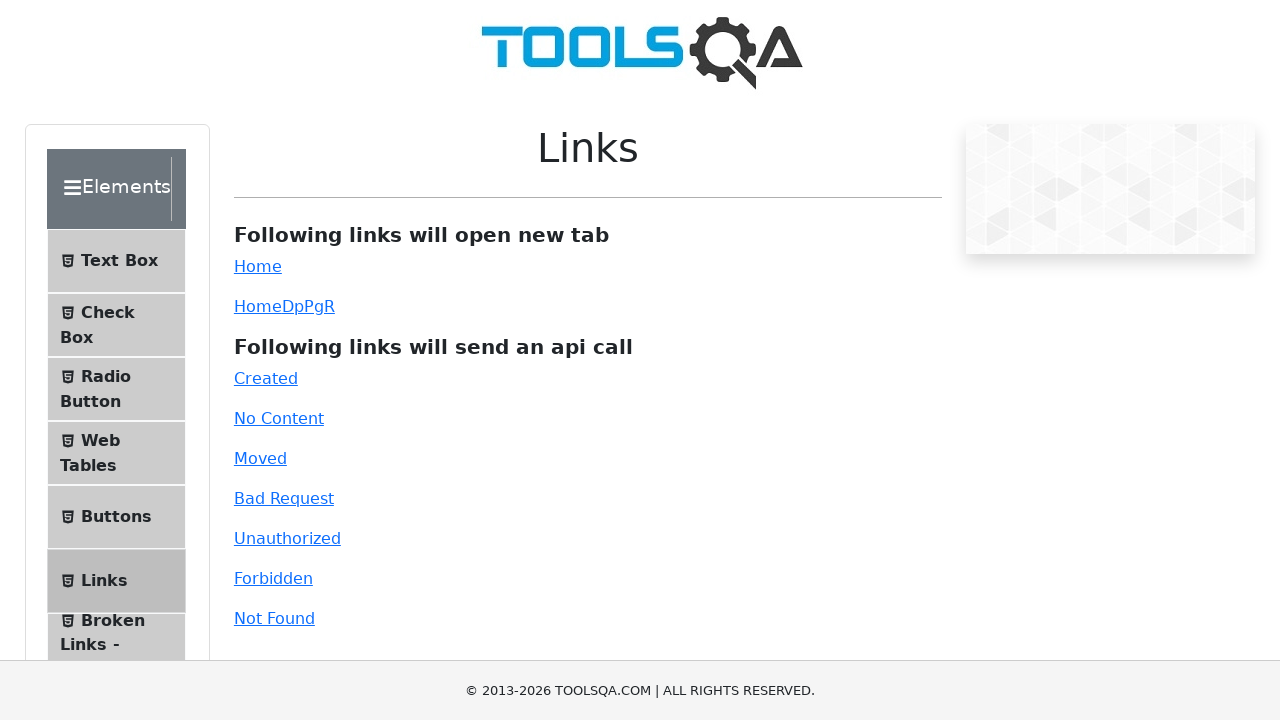

Clicked on the simple link at (258, 266) on a#simpleLink
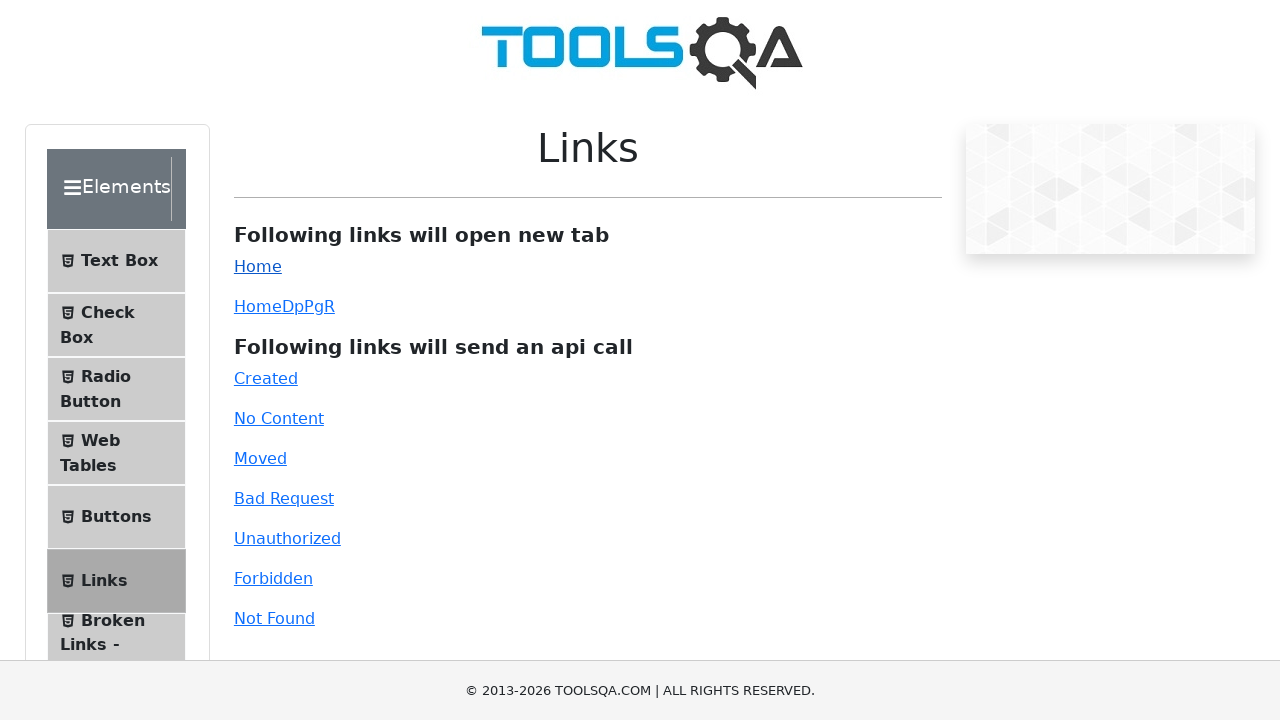

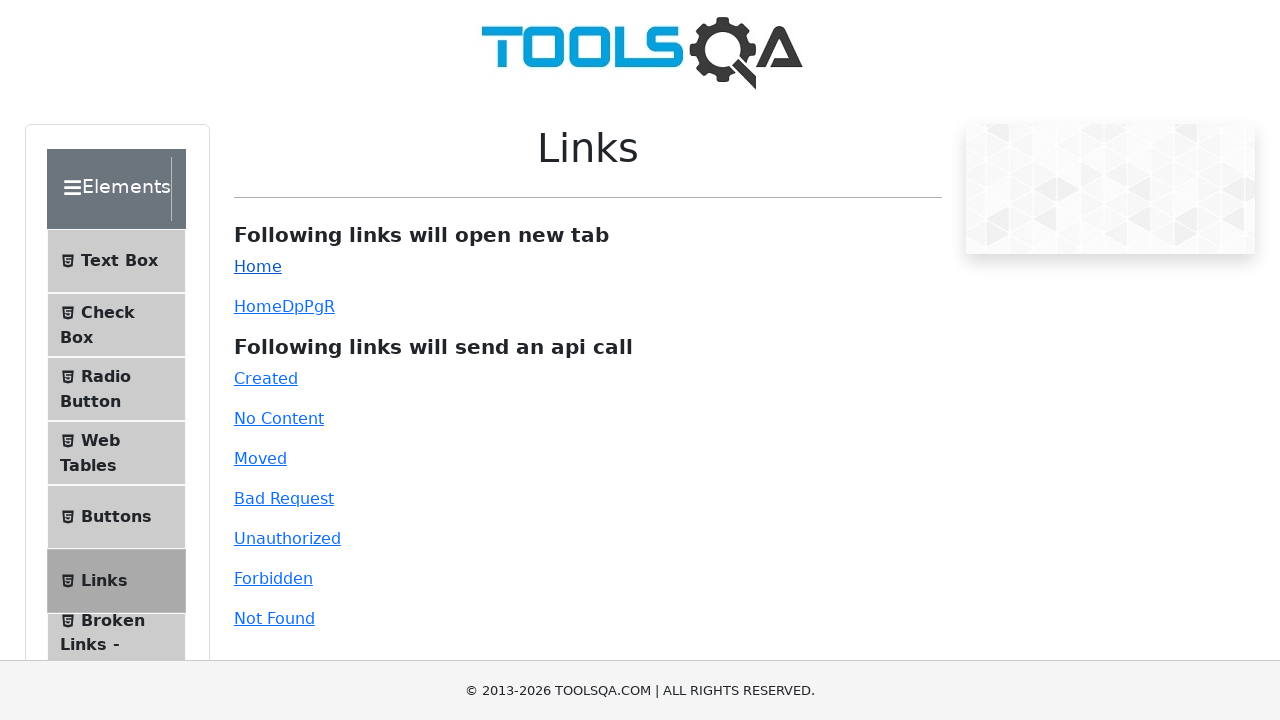